Tests the player search functionality on the Korean Baseball Organization website by selecting a team from the dropdown, clicking search, and navigating through paginated results.

Starting URL: https://www.koreabaseball.com/Player/Search.aspx

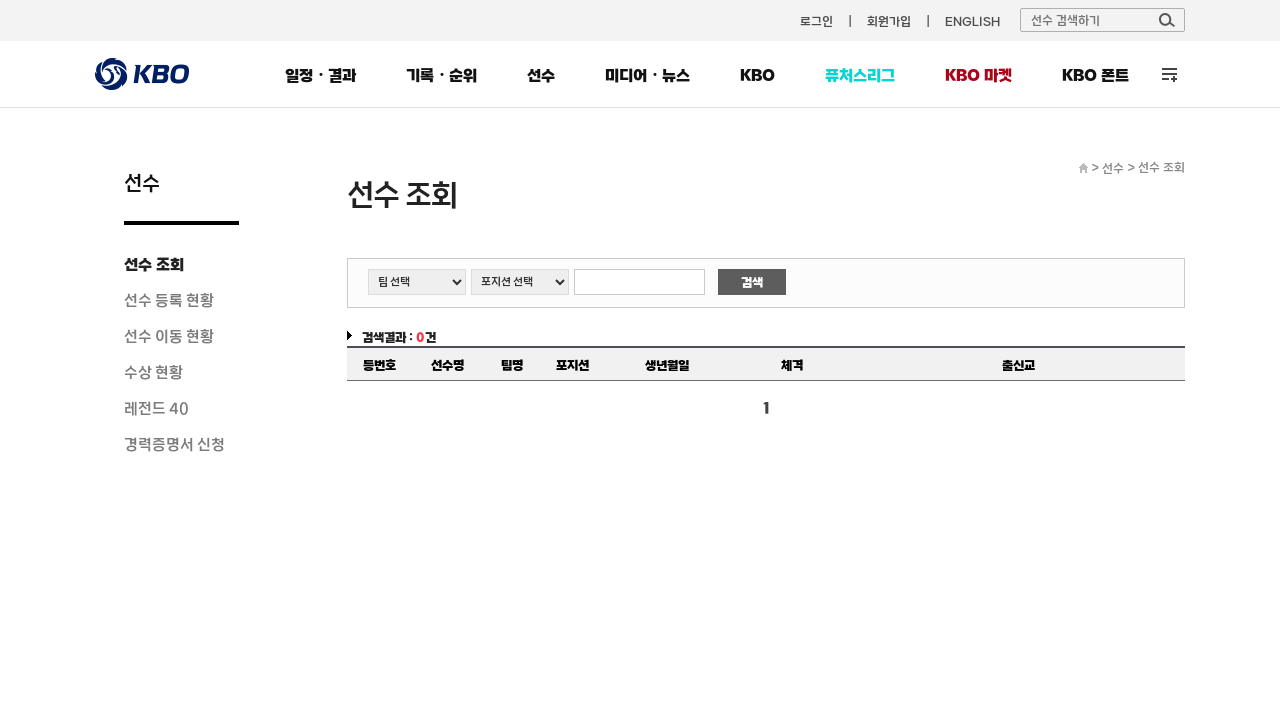

Team dropdown selector loaded
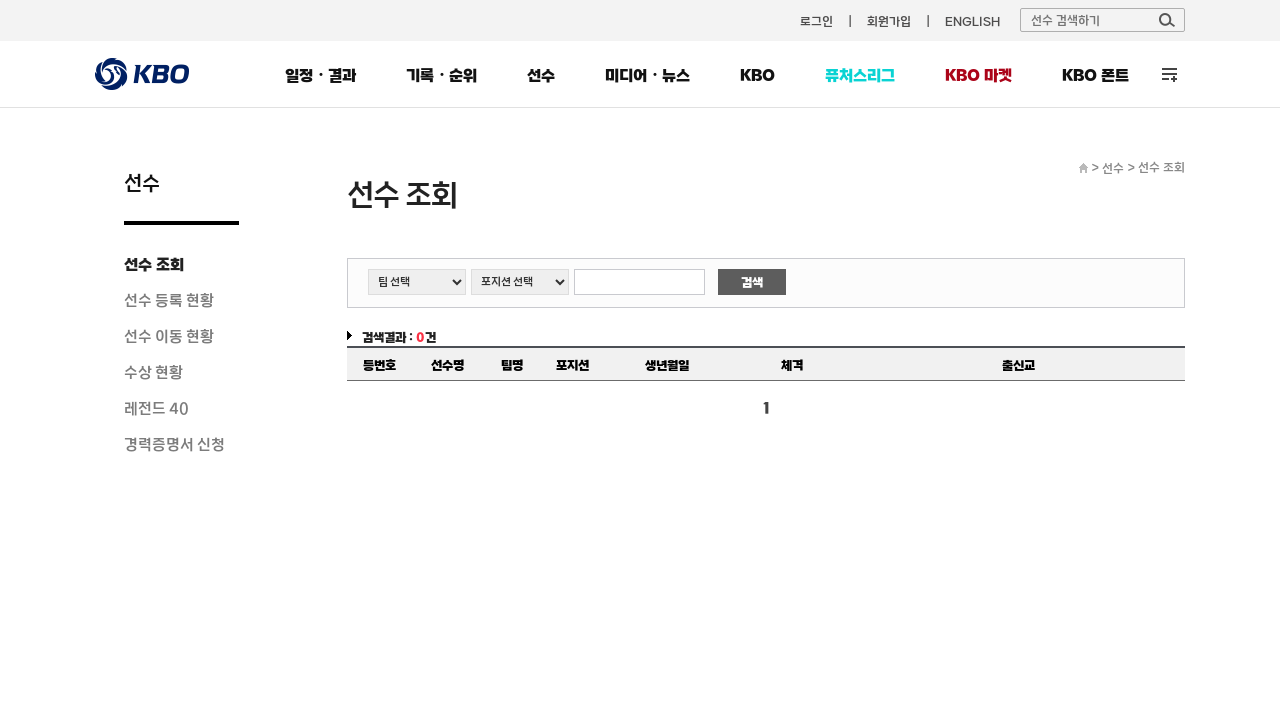

Clicked team dropdown to open options at (417, 282) on #cphContents_cphContents_cphContents_ddlTeam
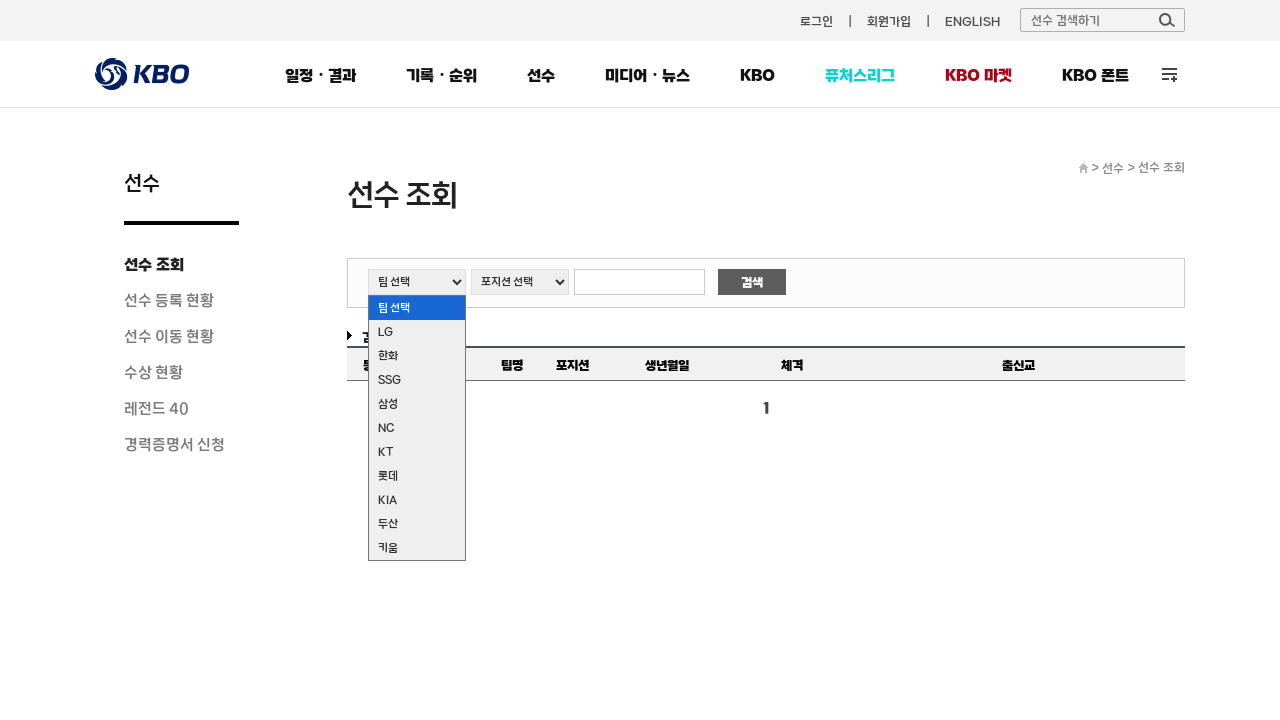

Selected 'KT' team from dropdown on #cphContents_cphContents_cphContents_ddlTeam
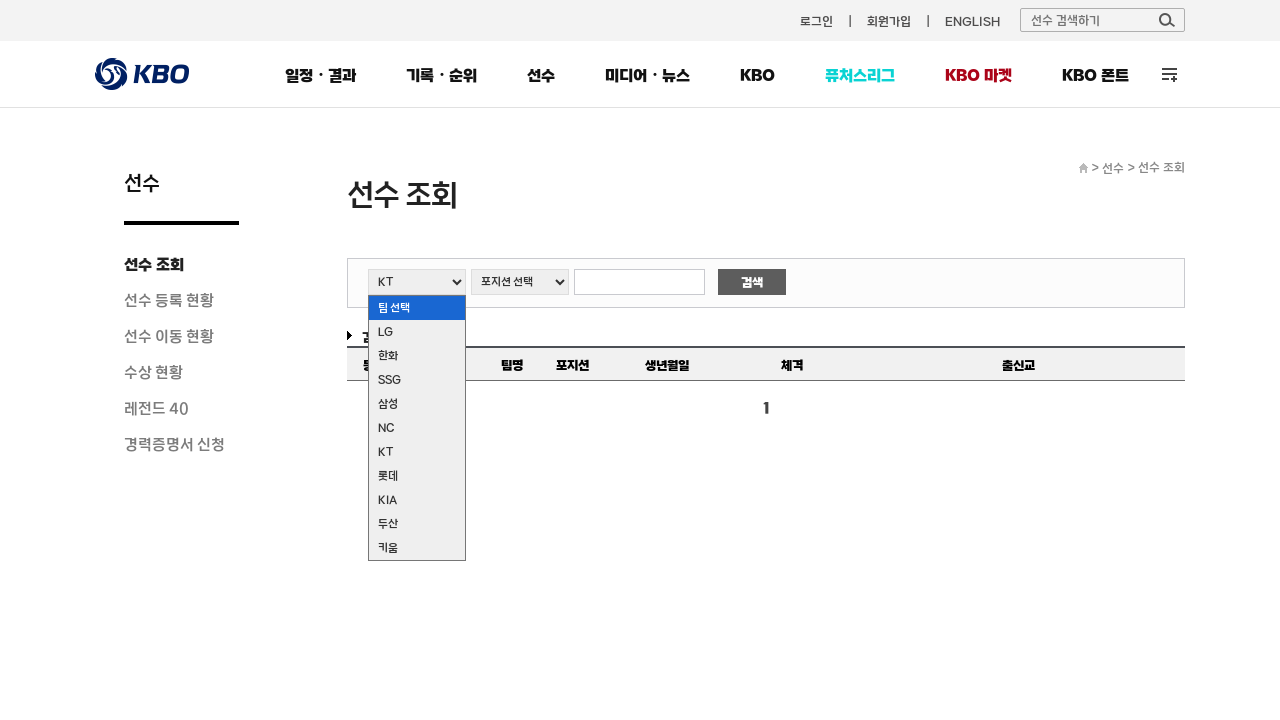

Clicked search button to find KT team players at (752, 282) on #cphContents_cphContents_cphContents_btnSearch
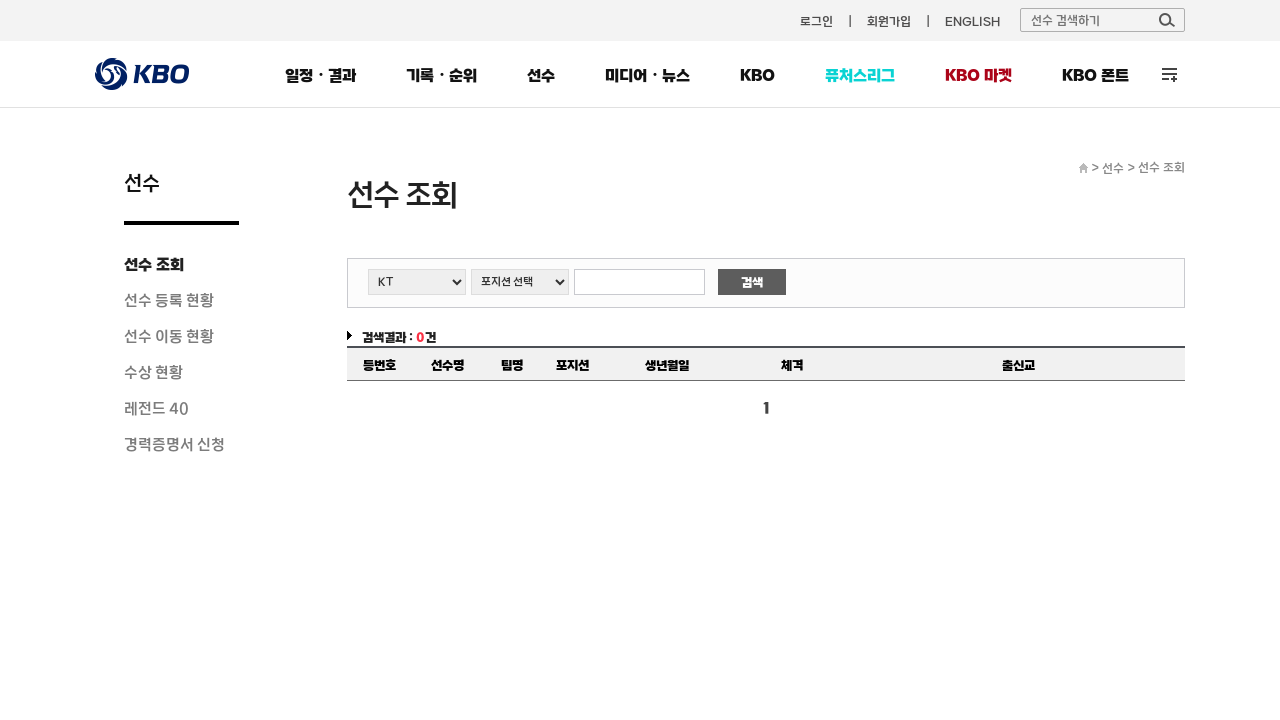

Search results table loaded
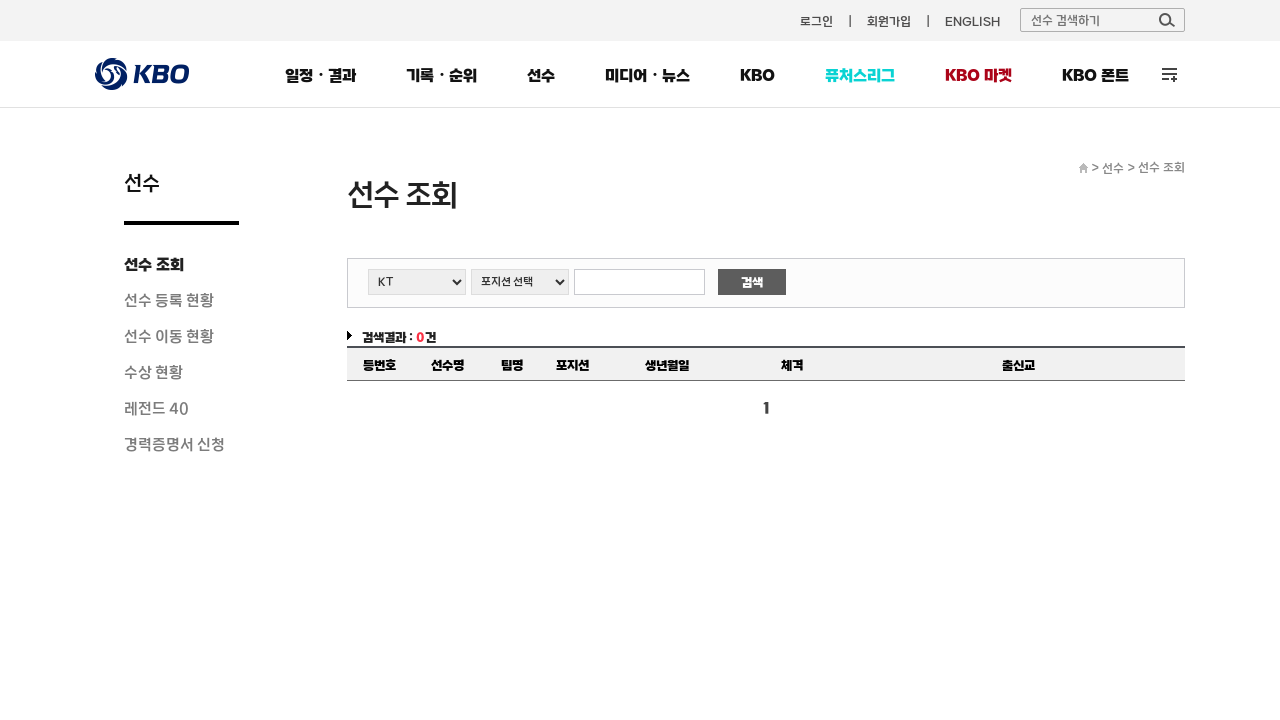

Clicked page 1 button in pagination at (720, 473) on .paging a#cphContents_cphContents_cphContents_ucPager_btnNo1
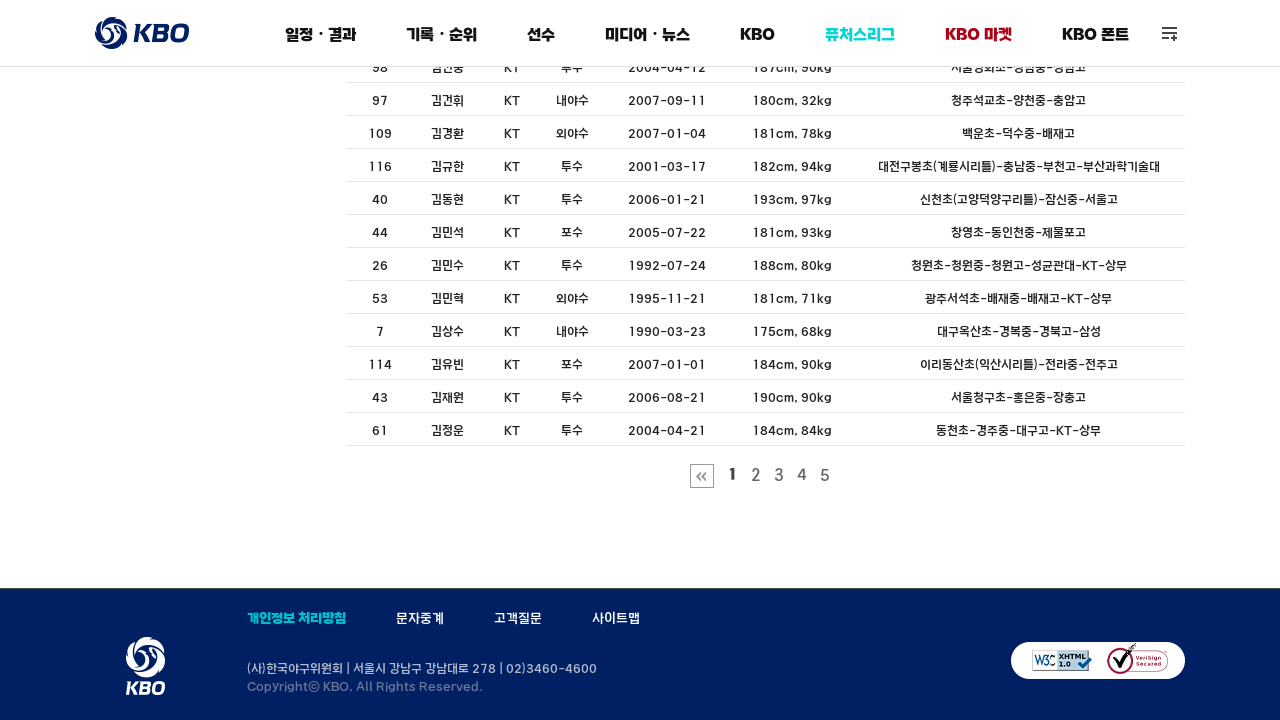

Page 1 results table loaded
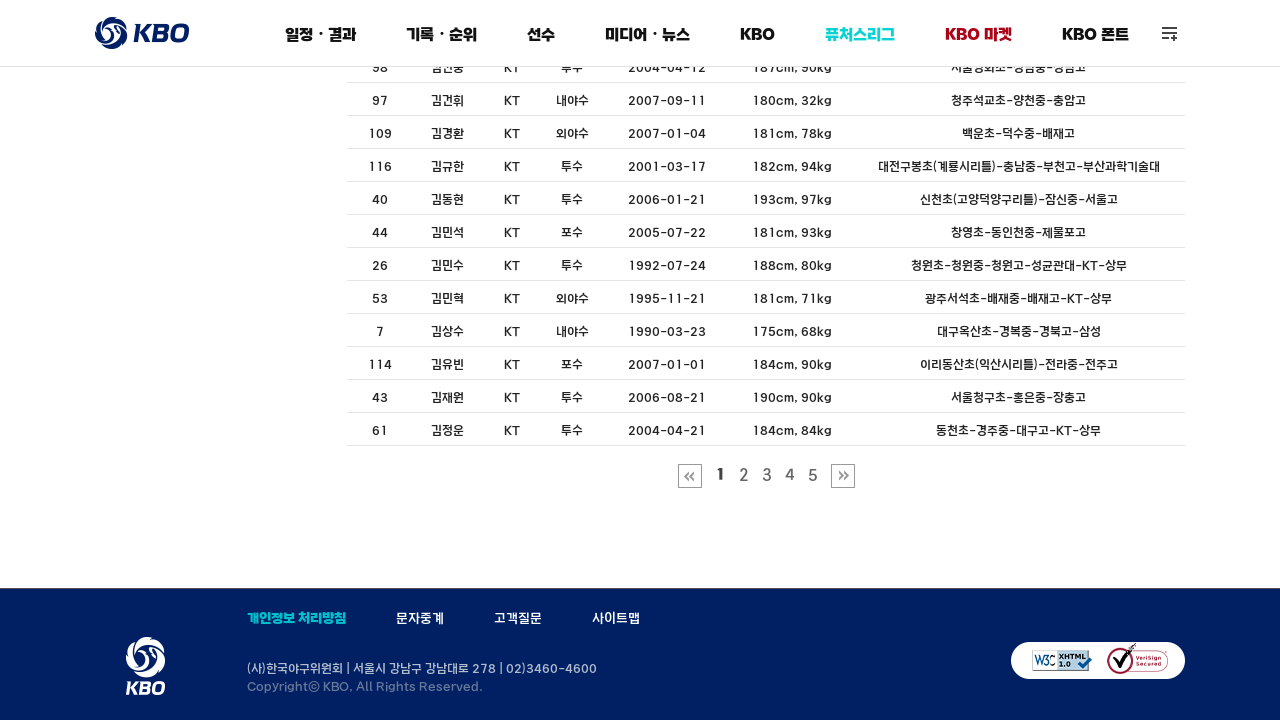

Clicked page 2 button in pagination at (744, 473) on .paging a#cphContents_cphContents_cphContents_ucPager_btnNo2
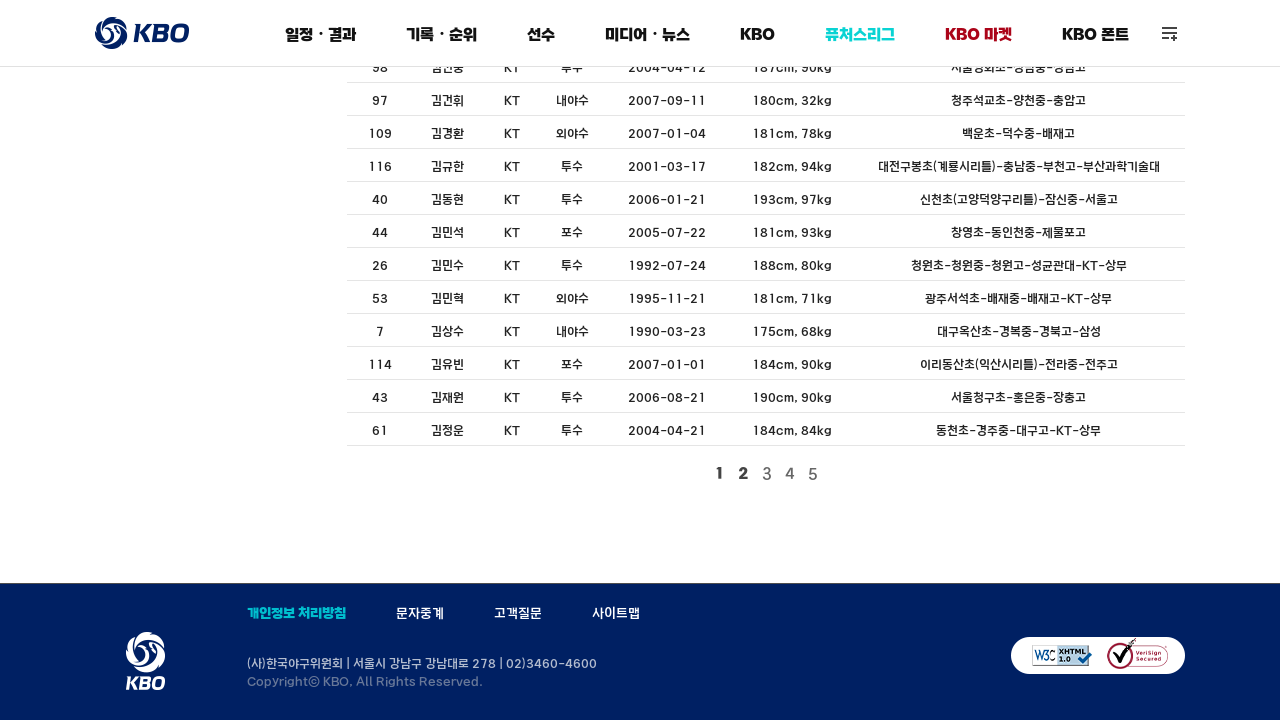

Page 2 results table loaded
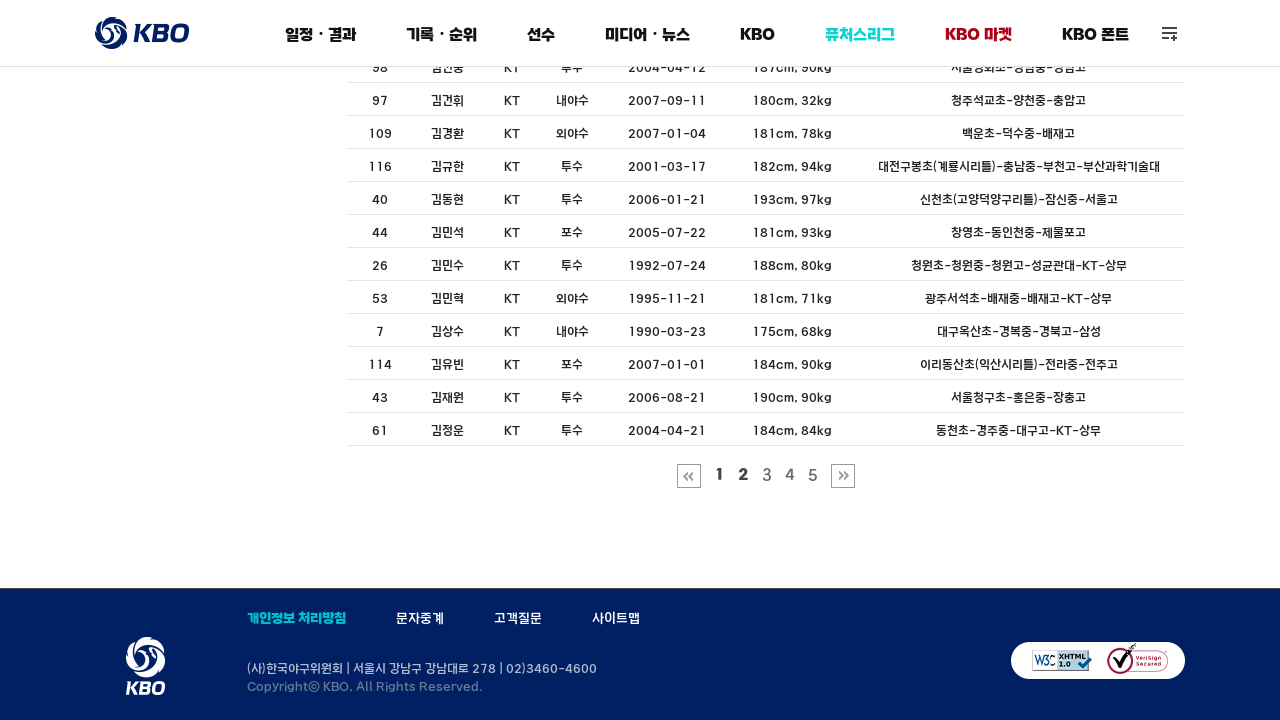

Clicked page 3 button in pagination at (766, 473) on .paging a#cphContents_cphContents_cphContents_ucPager_btnNo3
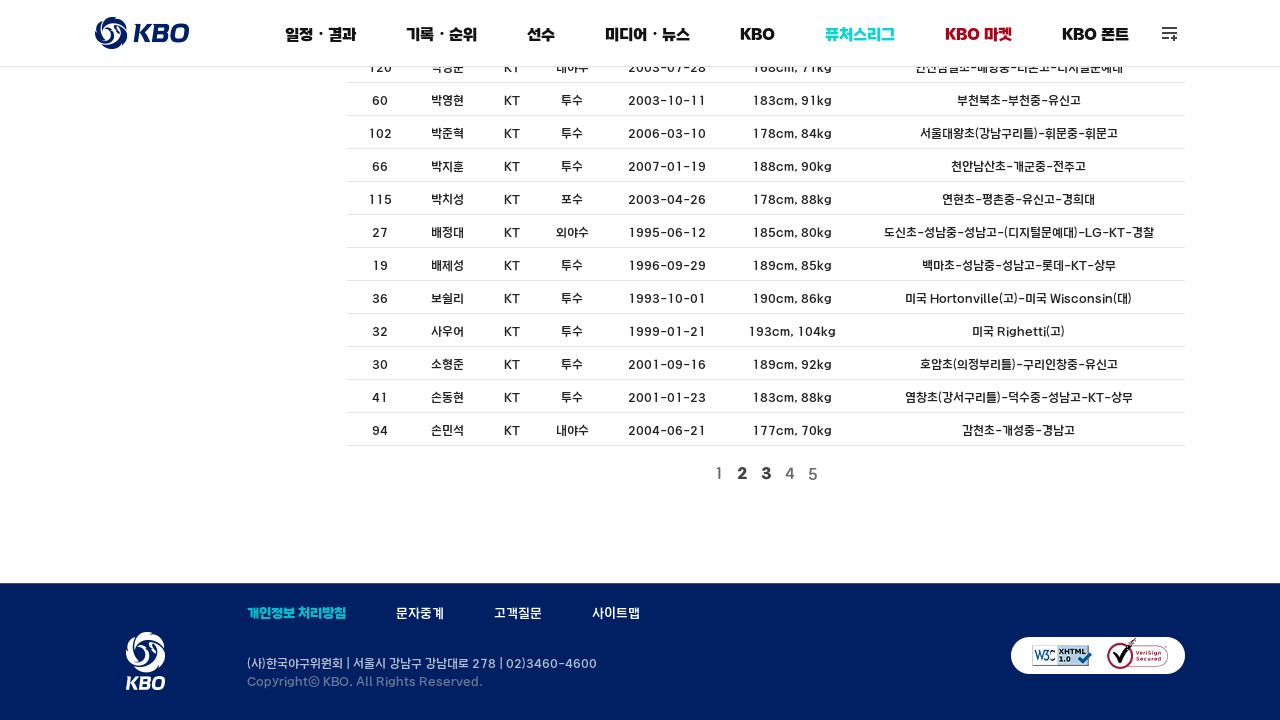

Page 3 results table loaded
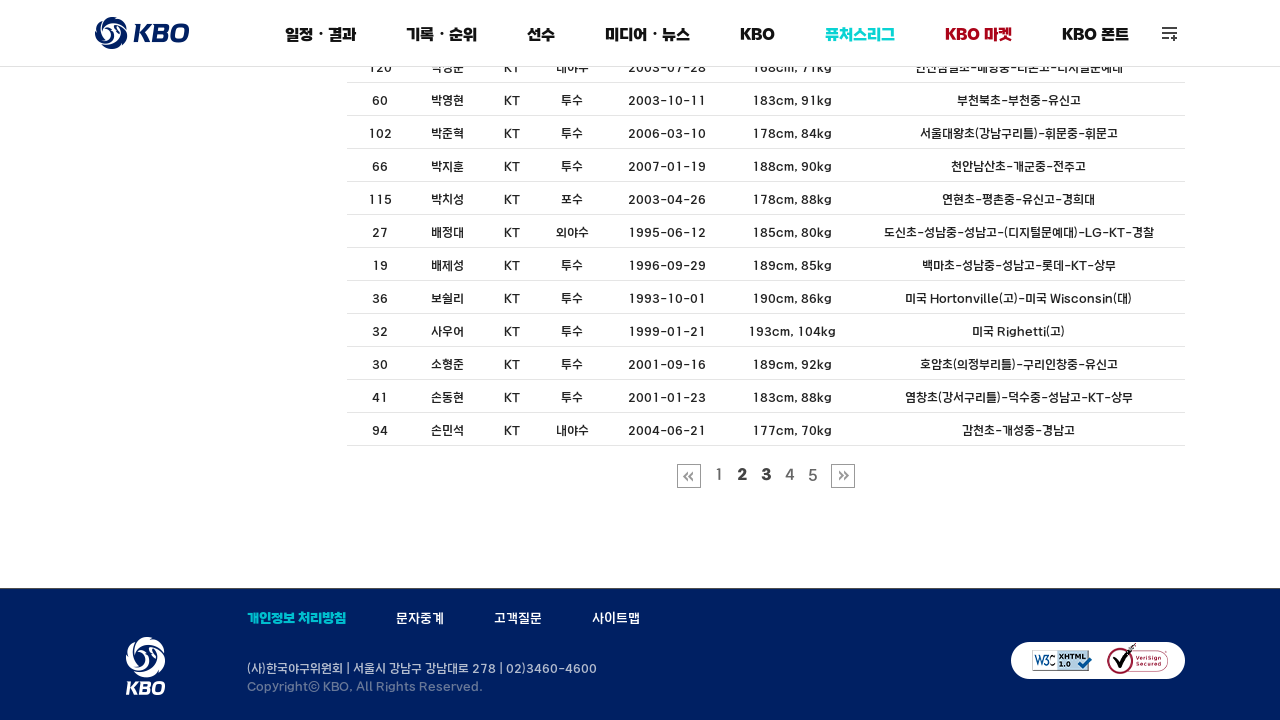

Clicked page 4 button in pagination at (790, 473) on .paging a#cphContents_cphContents_cphContents_ucPager_btnNo4
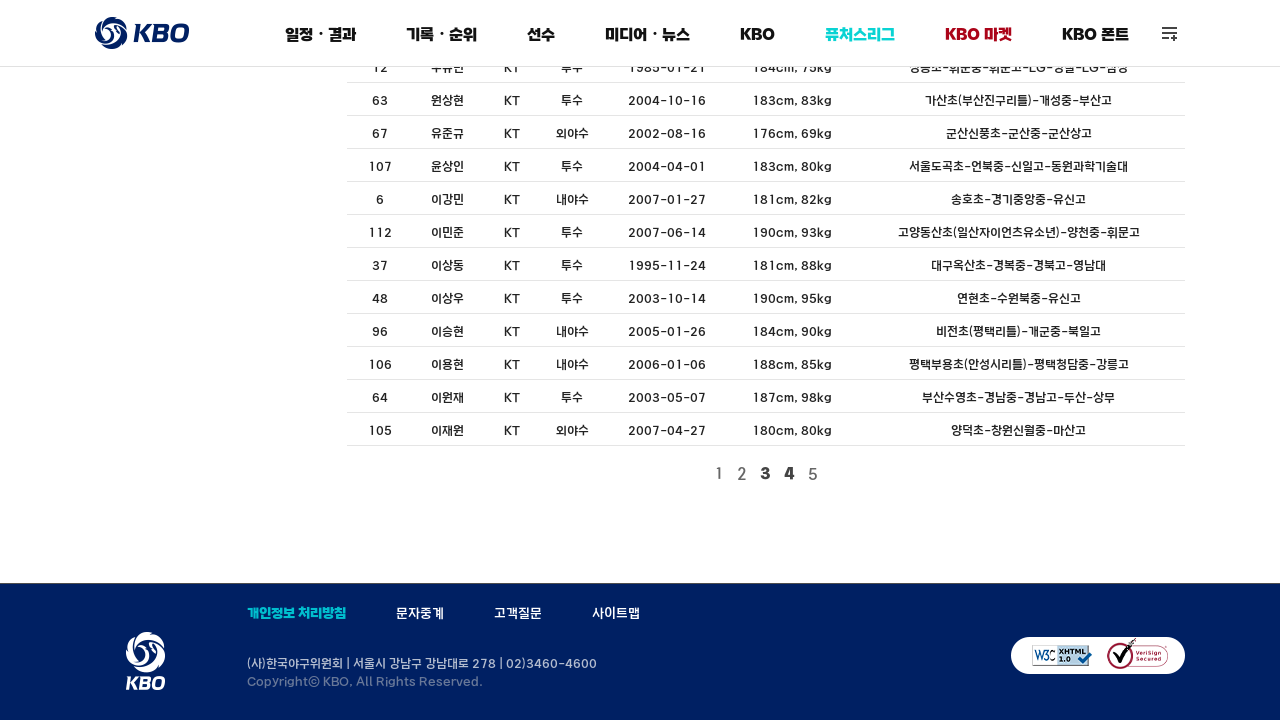

Page 4 results table loaded
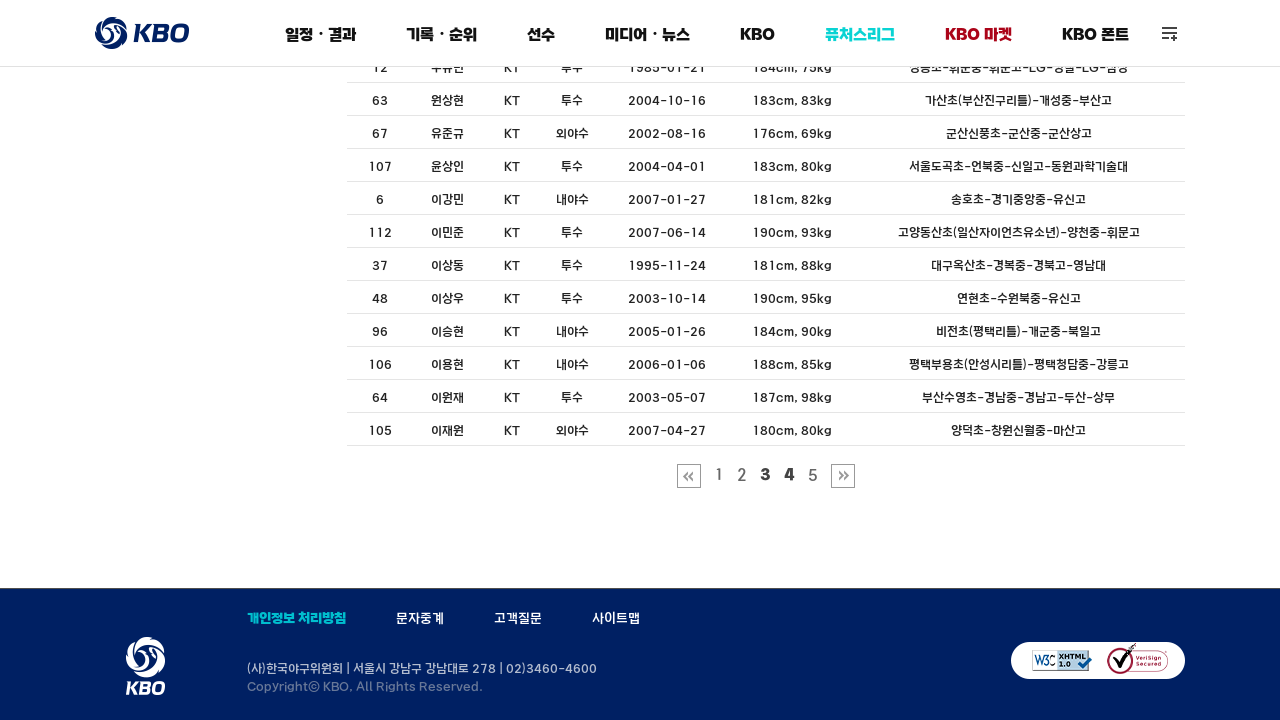

Clicked page 5 button in pagination at (812, 473) on .paging a#cphContents_cphContents_cphContents_ucPager_btnNo5
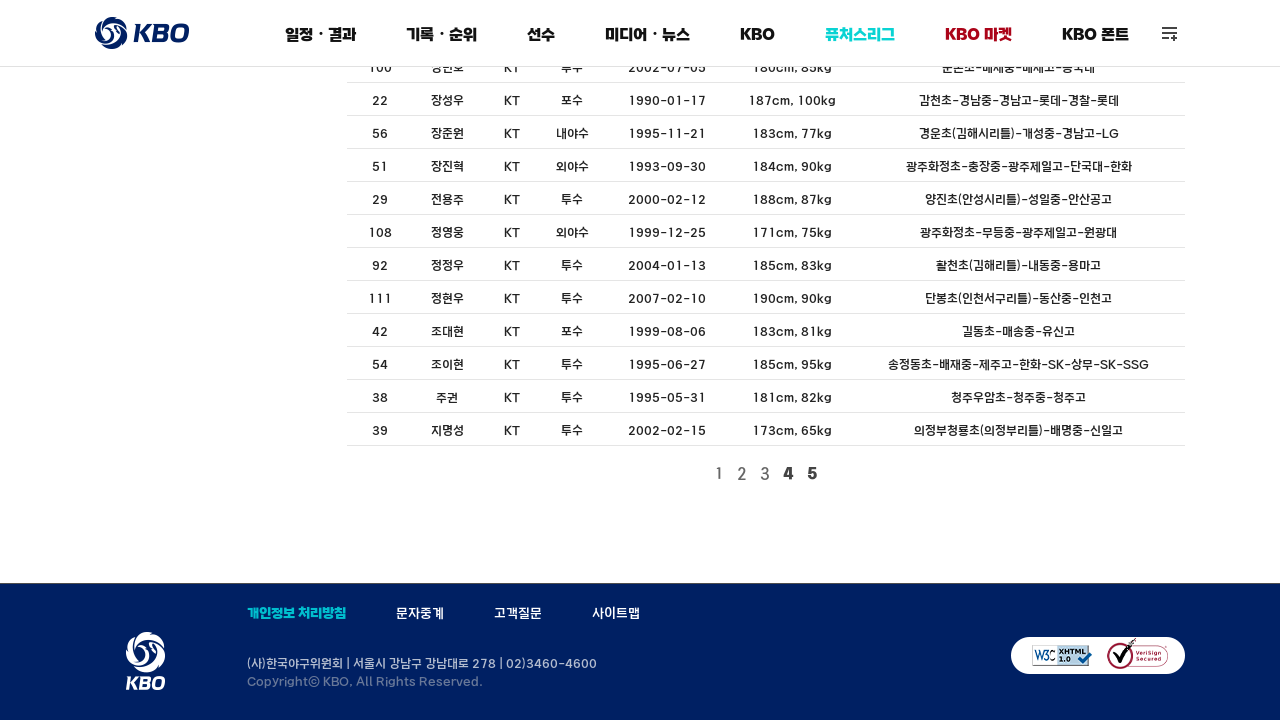

Page 5 results table loaded
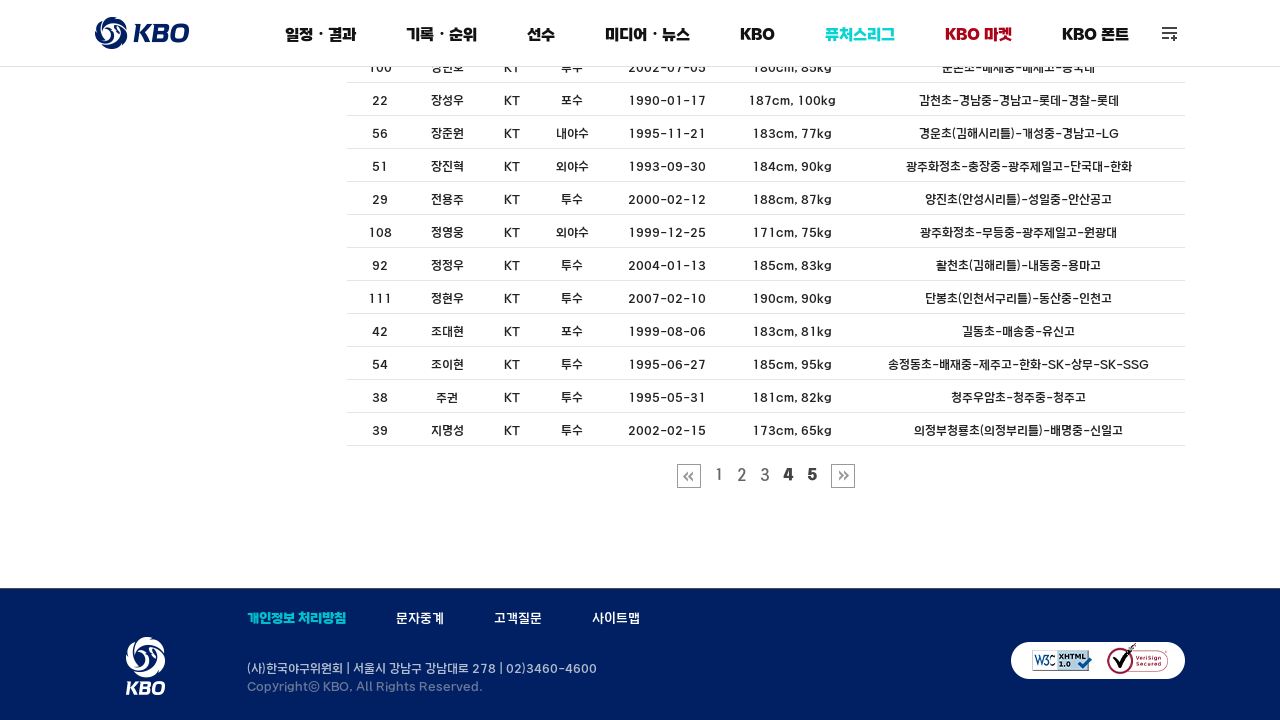

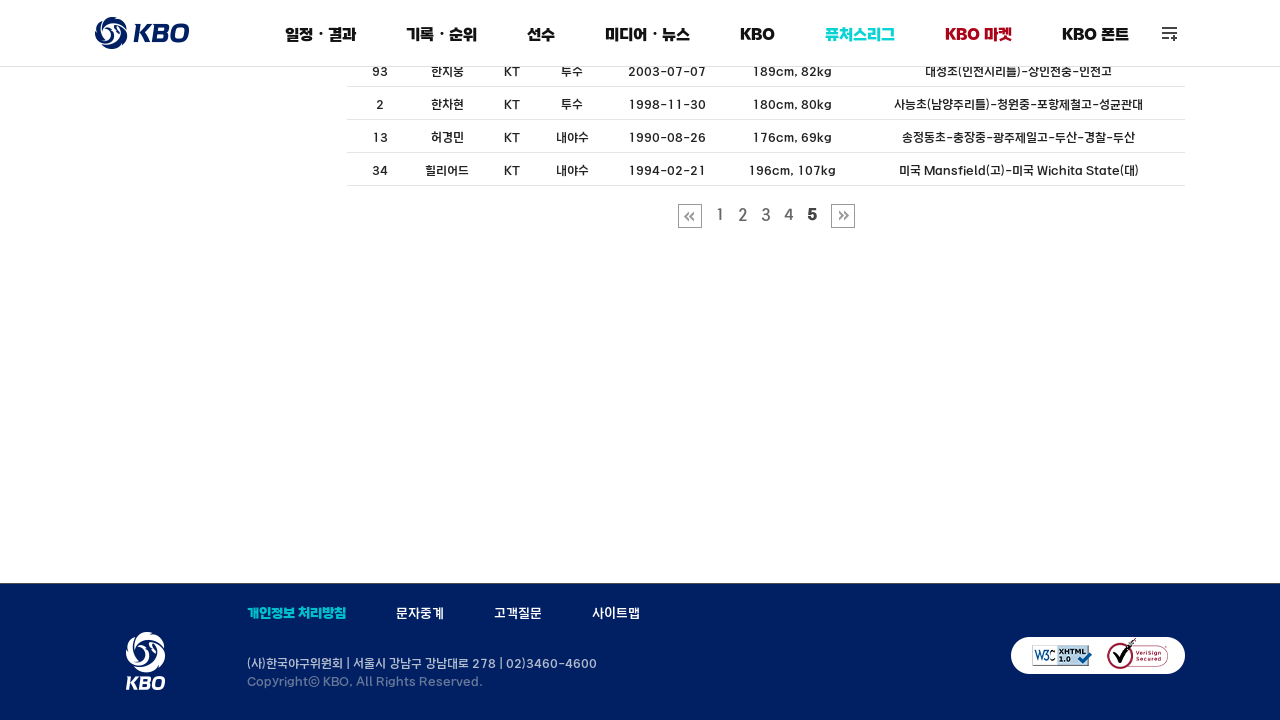